Tests input field functionality by clicking on it, entering numeric text, and then clearing it

Starting URL: https://the-internet.herokuapp.com/inputs

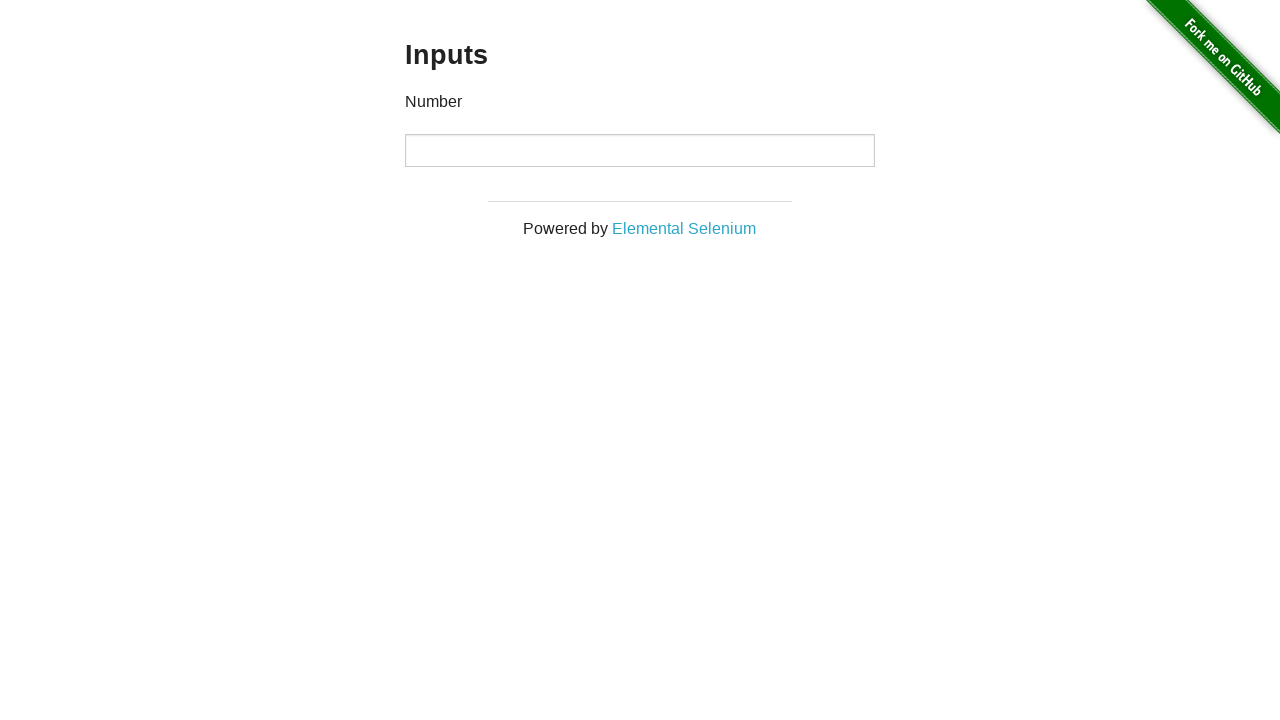

Located input field on the page
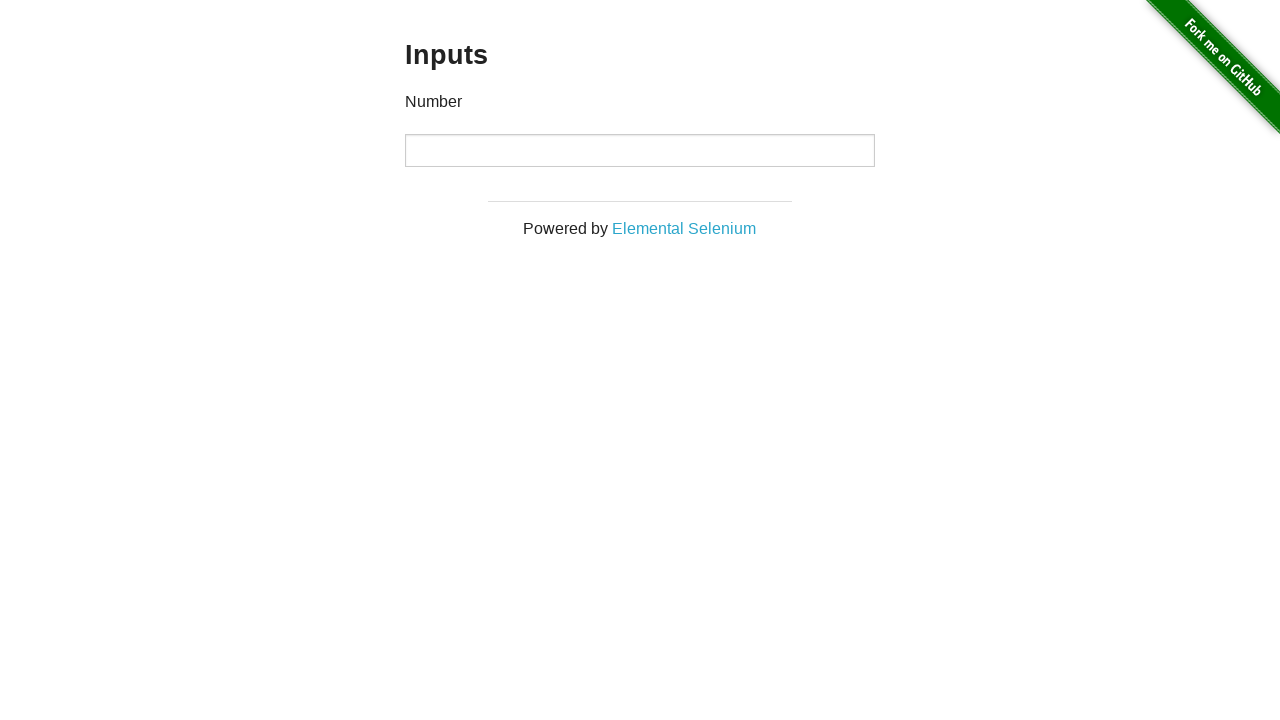

Clicked on the input field at (640, 150) on xpath=//*[@id='content']/div/div/div/input
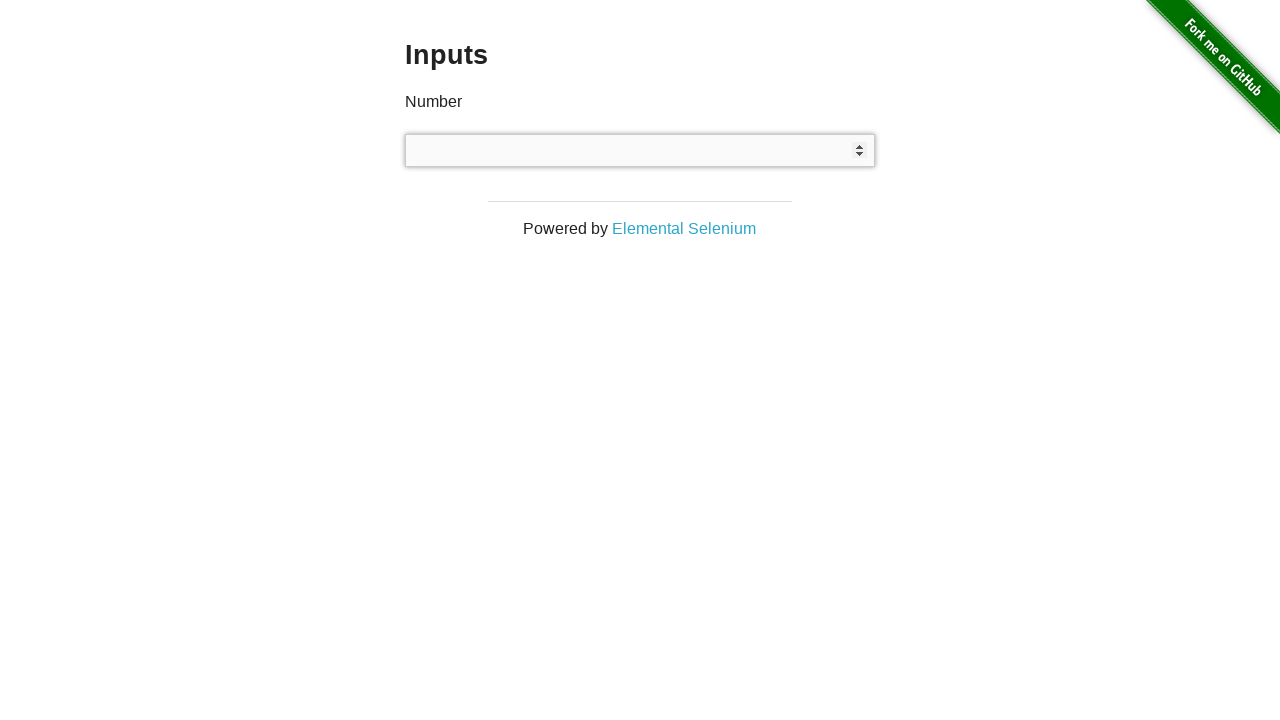

Entered numeric text '1234567890' into the input field on xpath=//*[@id='content']/div/div/div/input
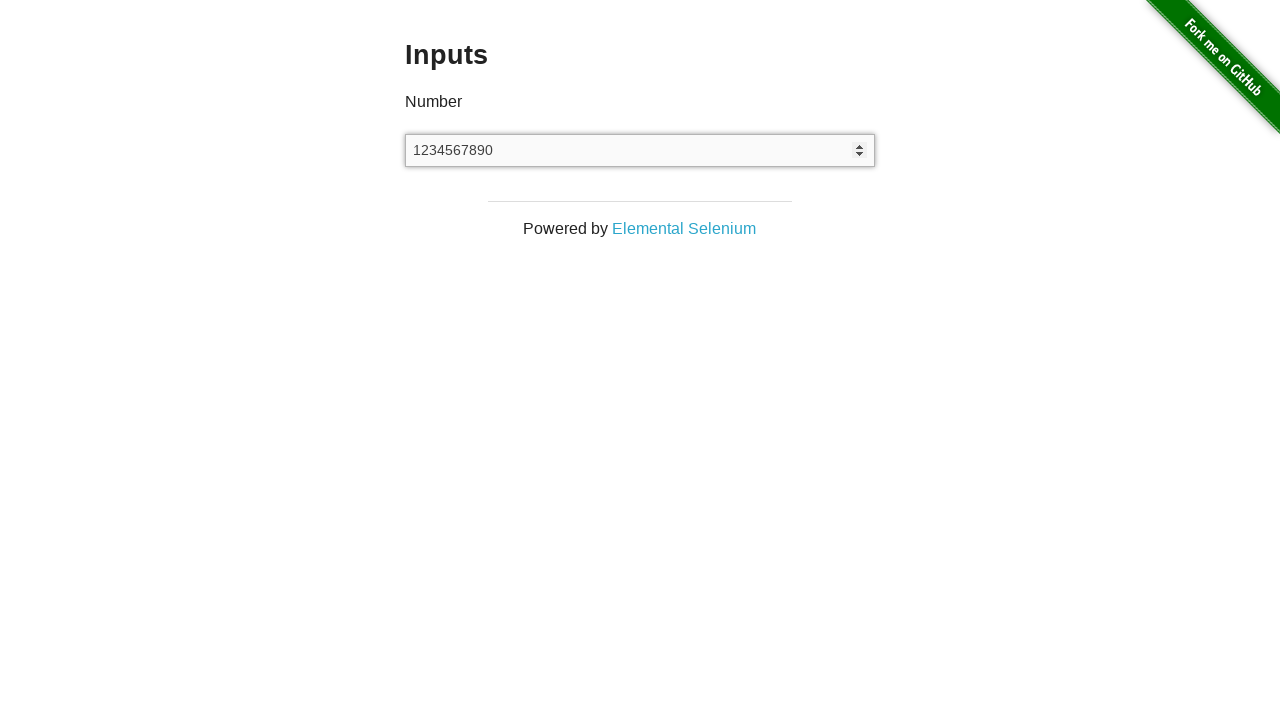

Cleared the input field on xpath=//*[@id='content']/div/div/div/input
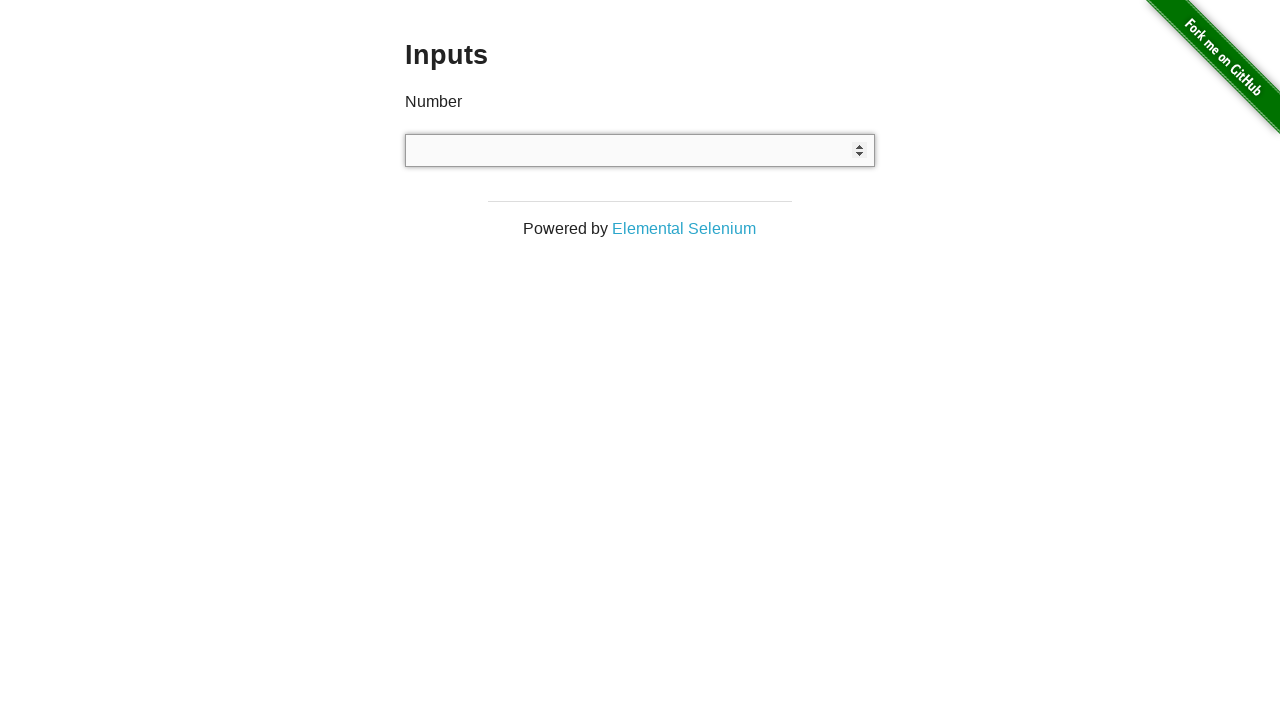

Verified that the input field is visible
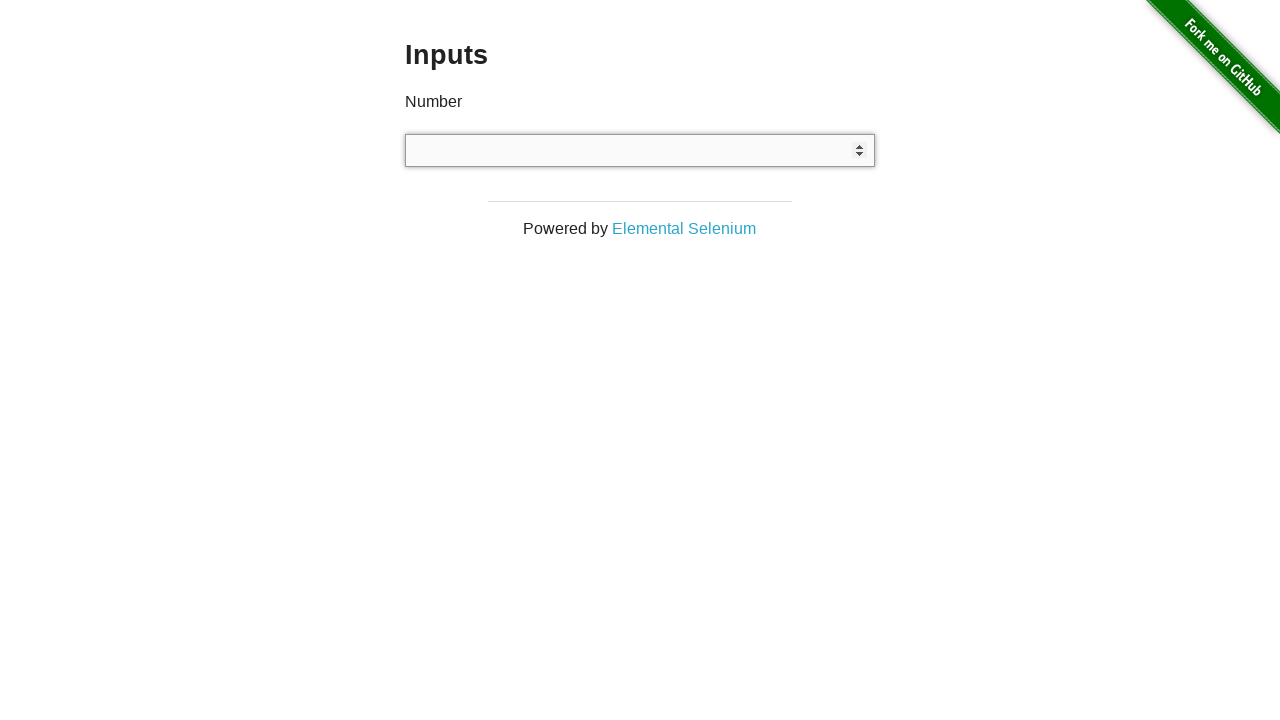

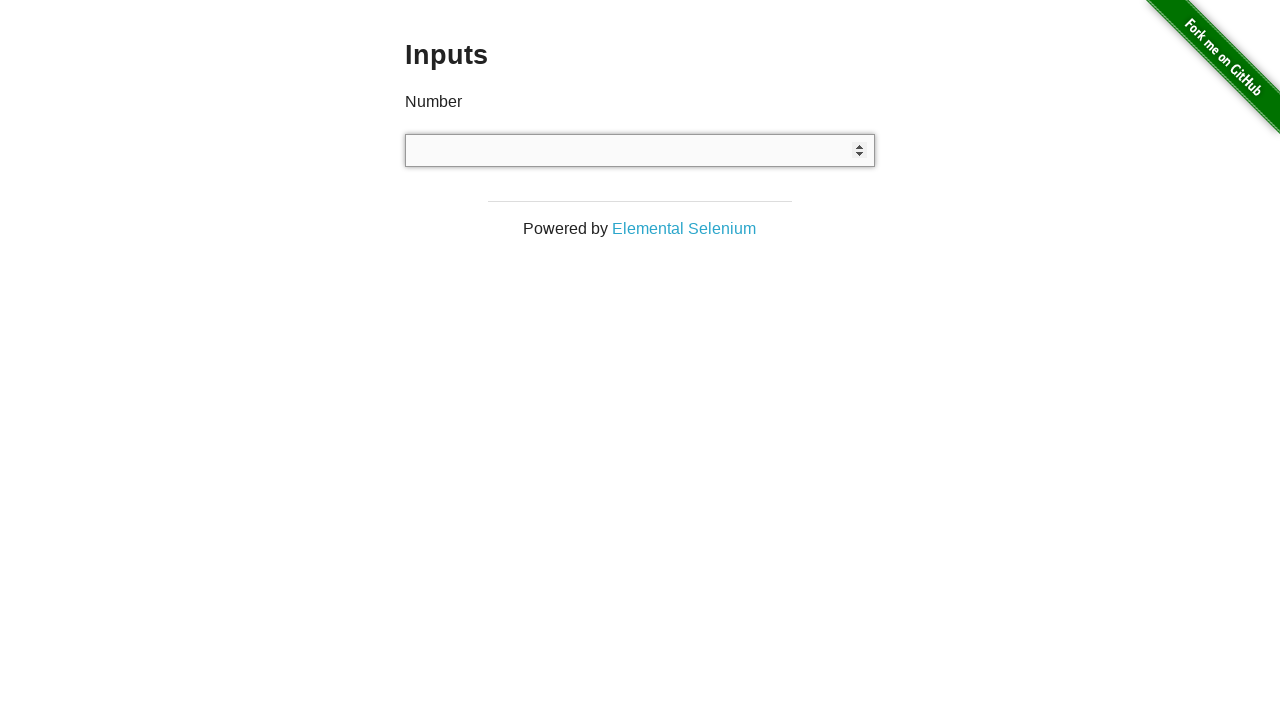